Navigates to the W3Schools HTML tables tutorial page and verifies that the example table with rows and columns is present and accessible.

Starting URL: https://www.w3schools.com/html/html_tables.asp

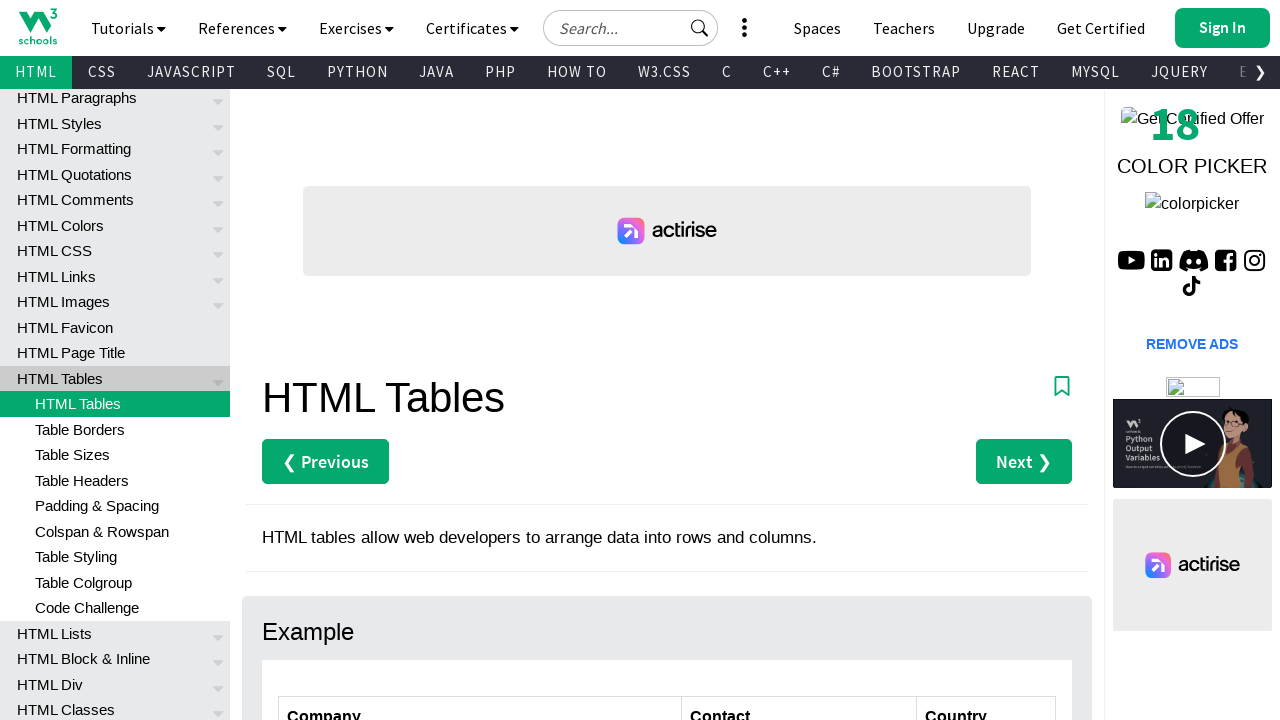

Navigated to W3Schools HTML tables tutorial page
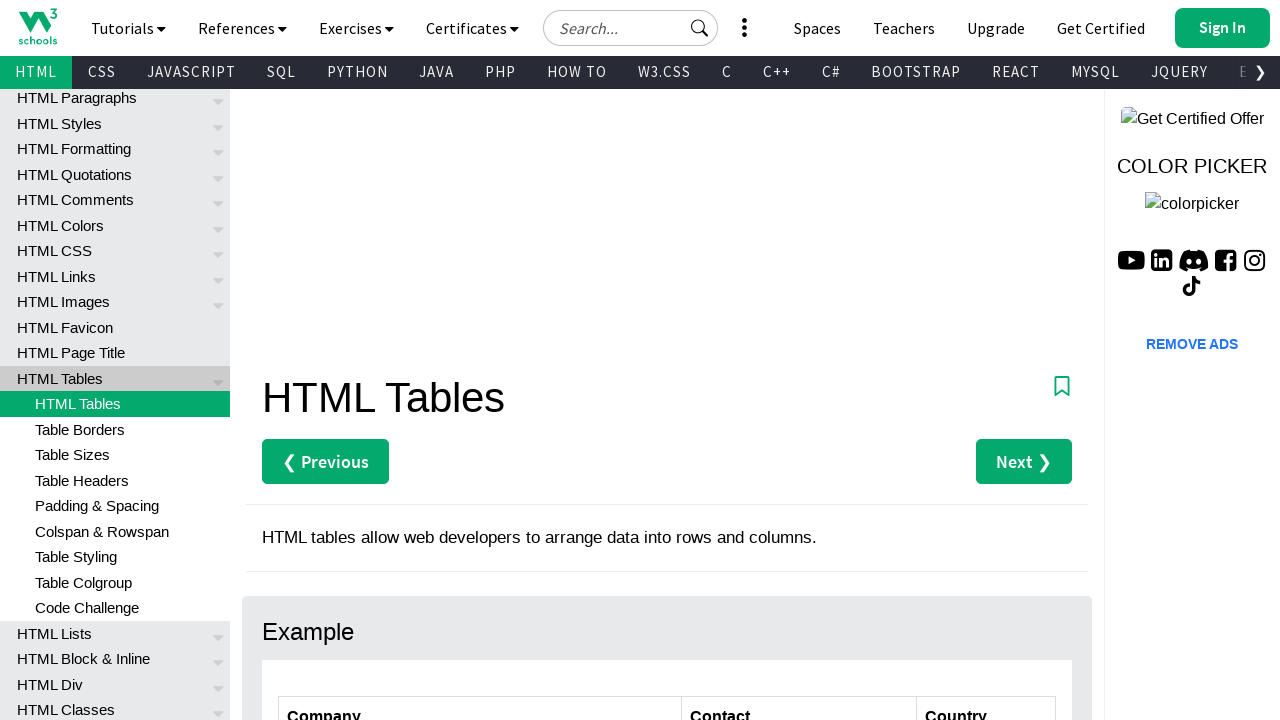

Waited for example table with id 'customers' to be visible
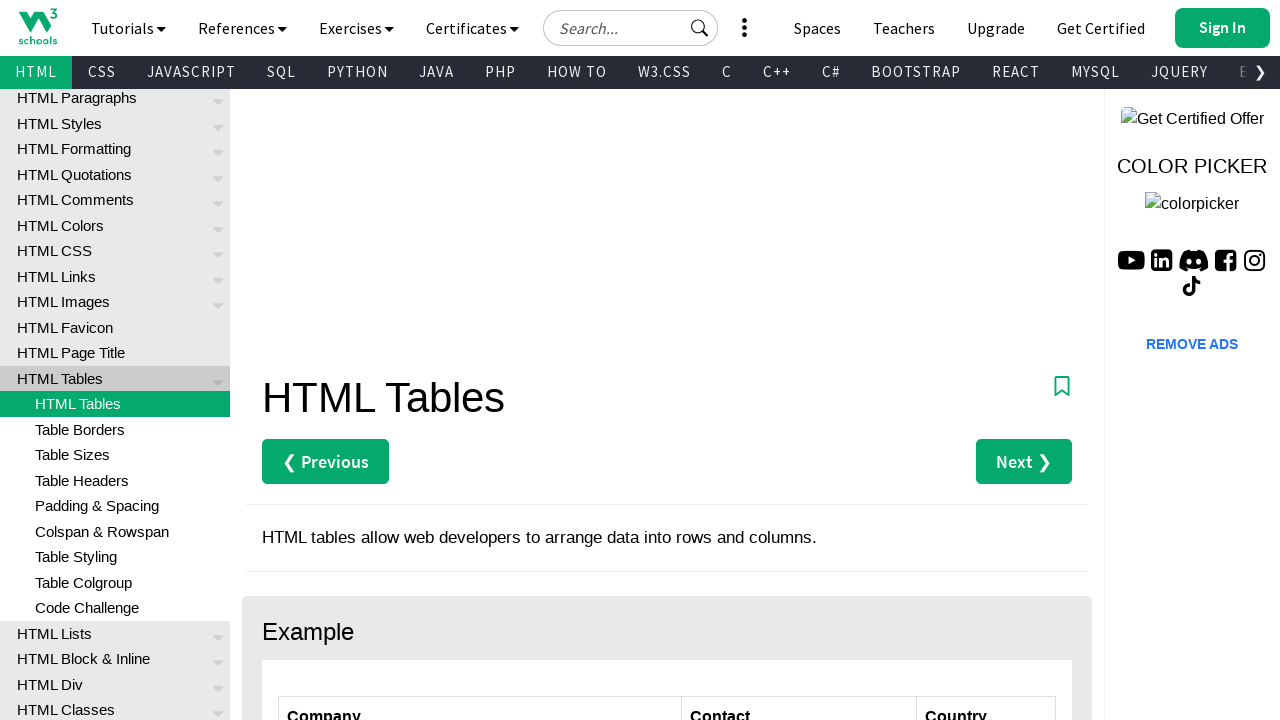

Found 7 rows in the example table
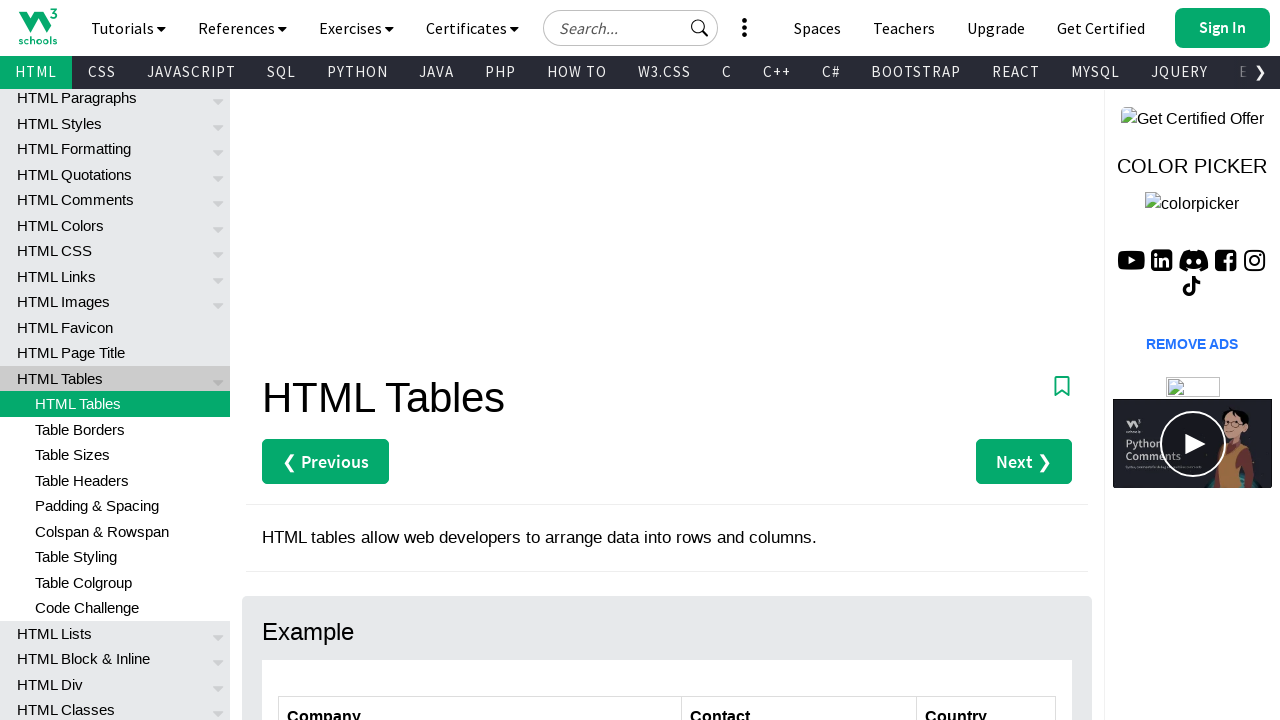

Found 0 header columns in the example table
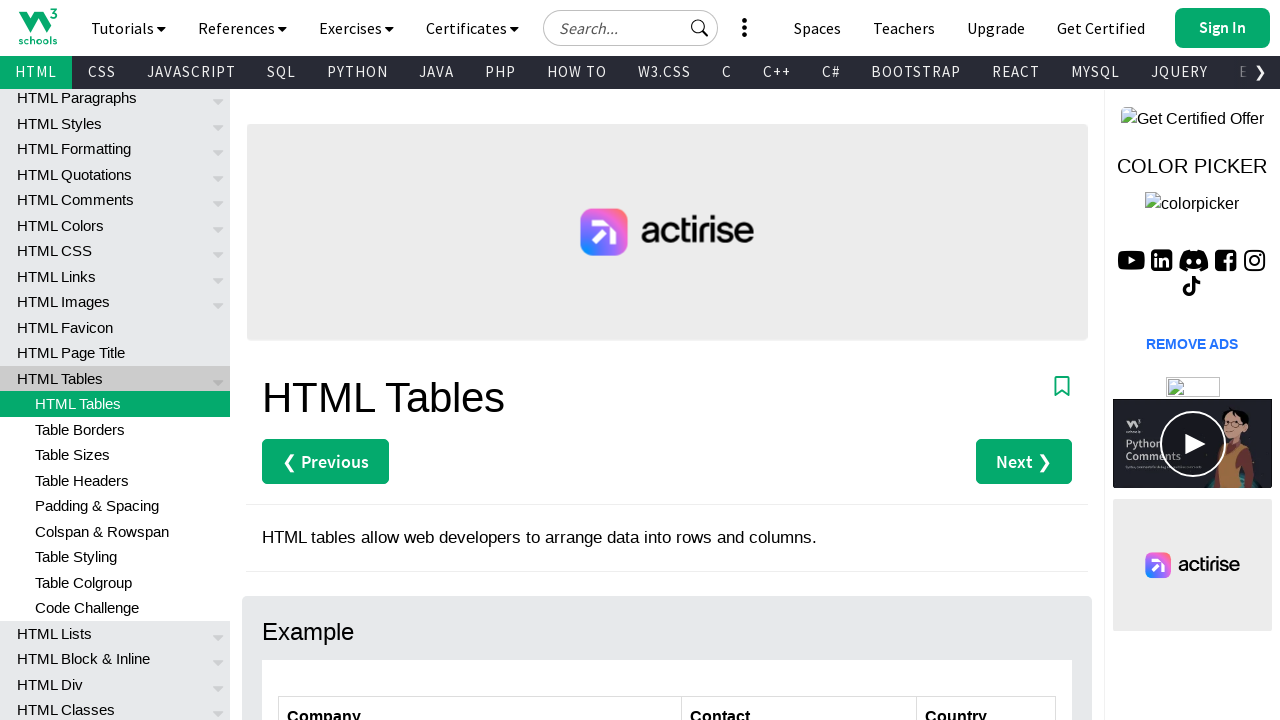

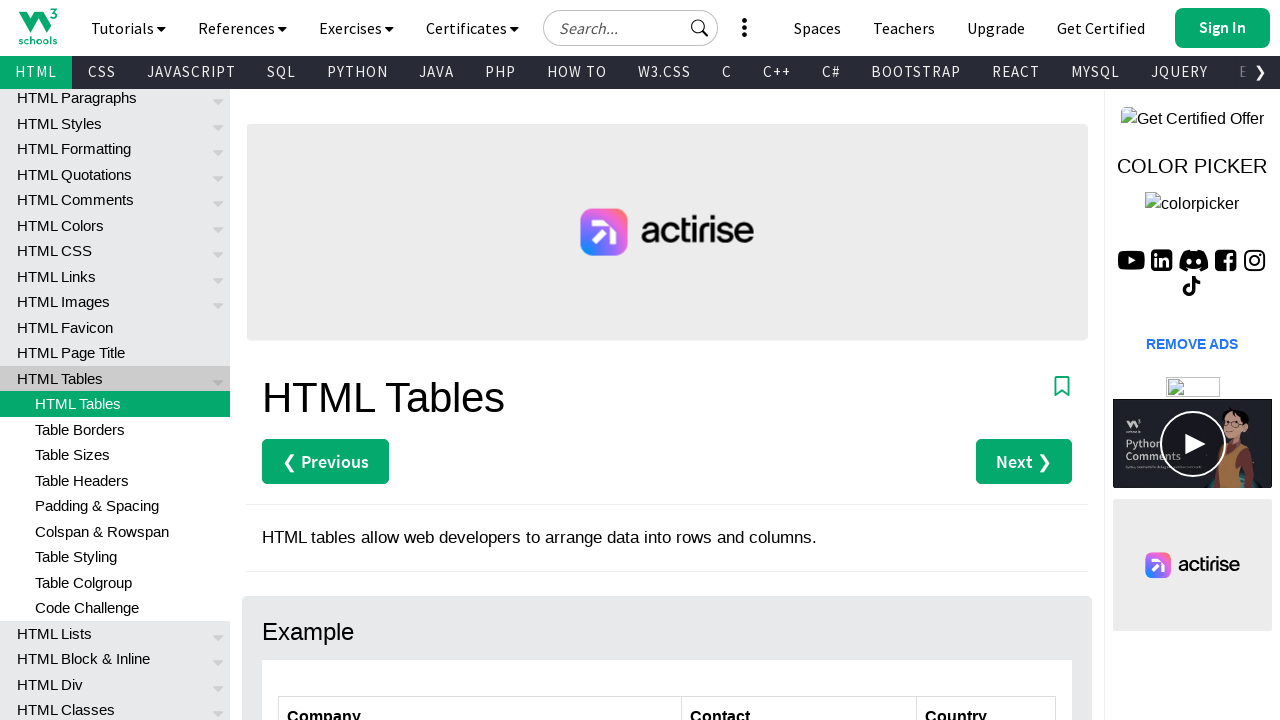